Tests VueJS custom dropdown by selecting three different options sequentially and verifying each selection is displayed correctly.

Starting URL: https://mikerodham.github.io/vue-dropdowns/

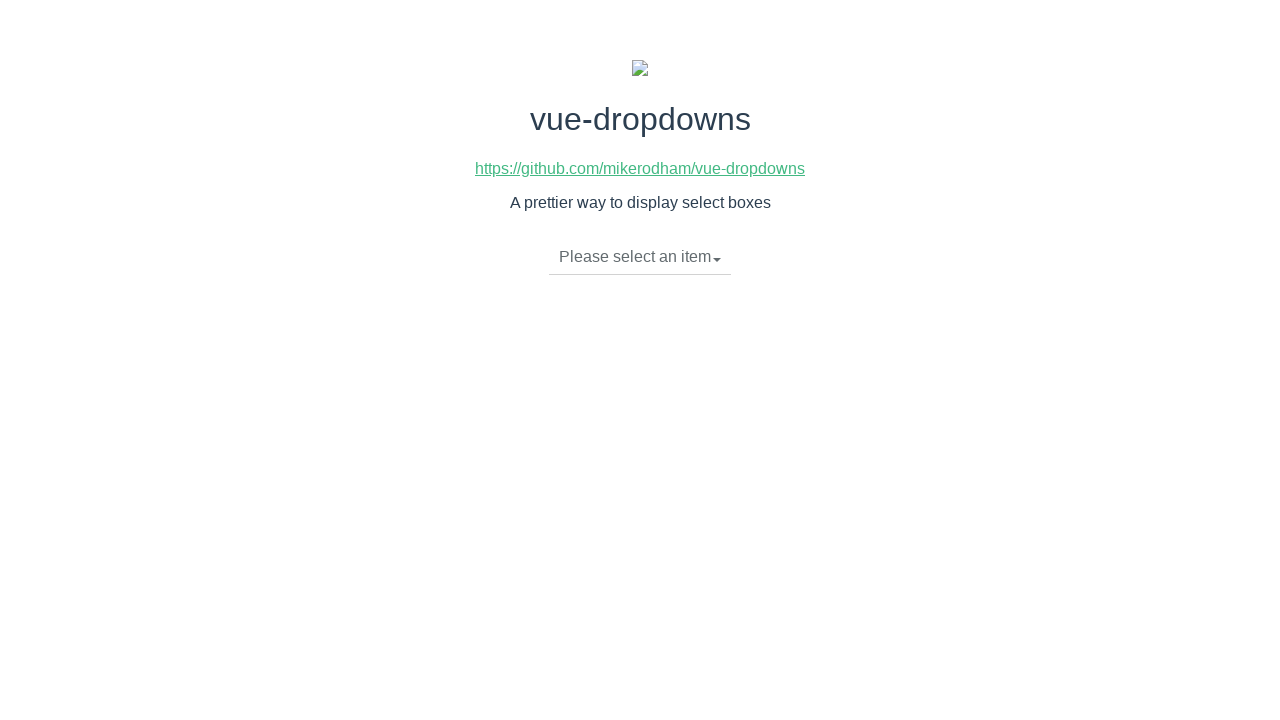

Clicked dropdown toggle to open menu at (640, 257) on li.dropdown-toggle
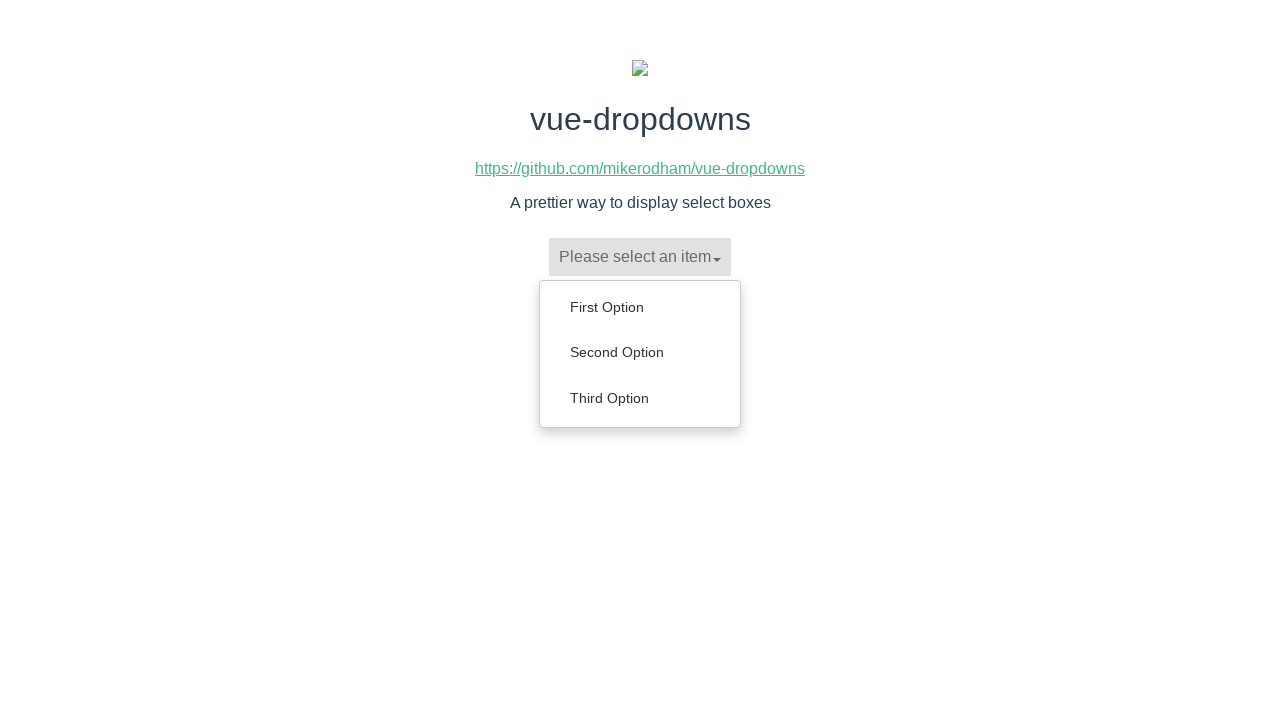

Dropdown menu items loaded
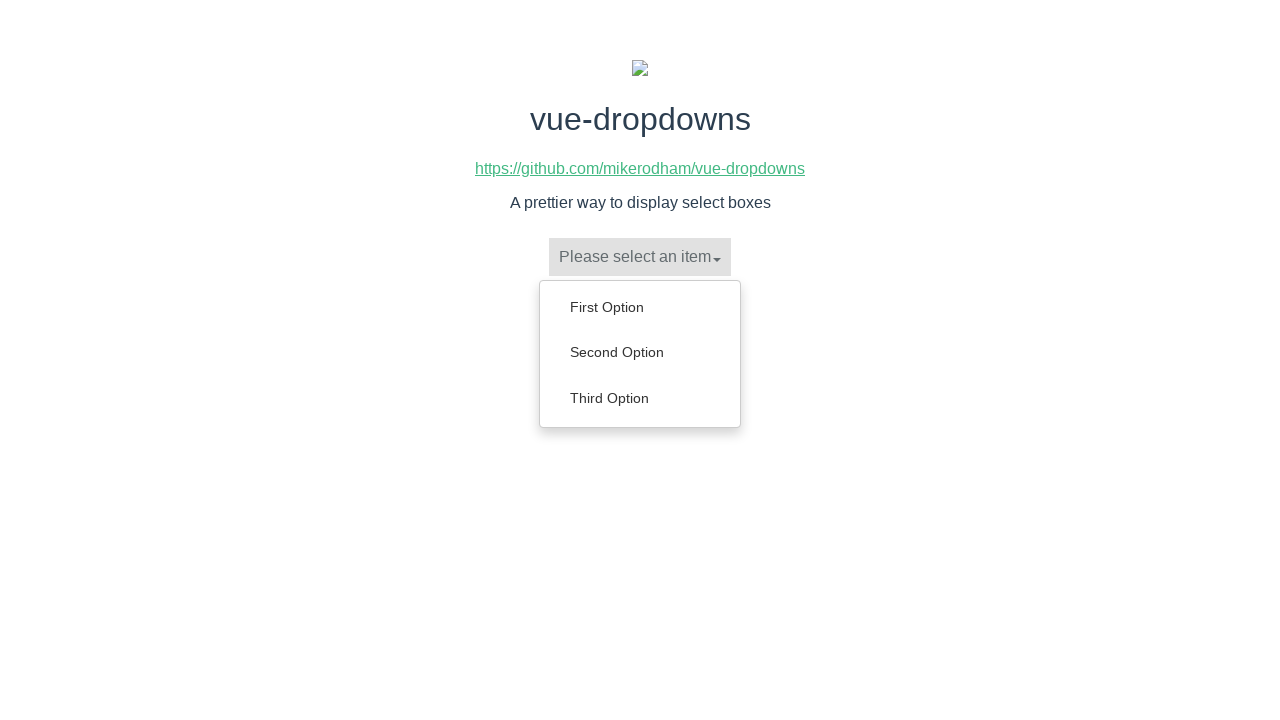

Selected 'First Option' from dropdown at (640, 307) on ul.dropdown-menu li a:has-text('First Option')
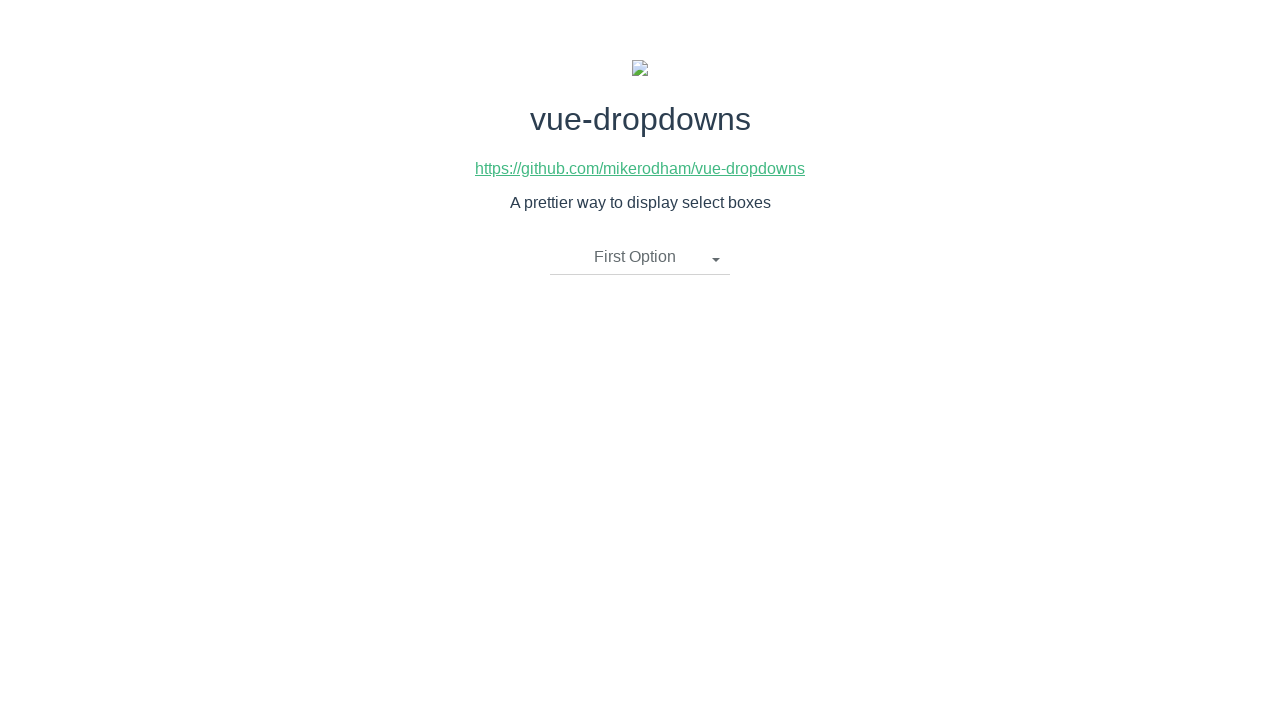

Verified 'First Option' is selected
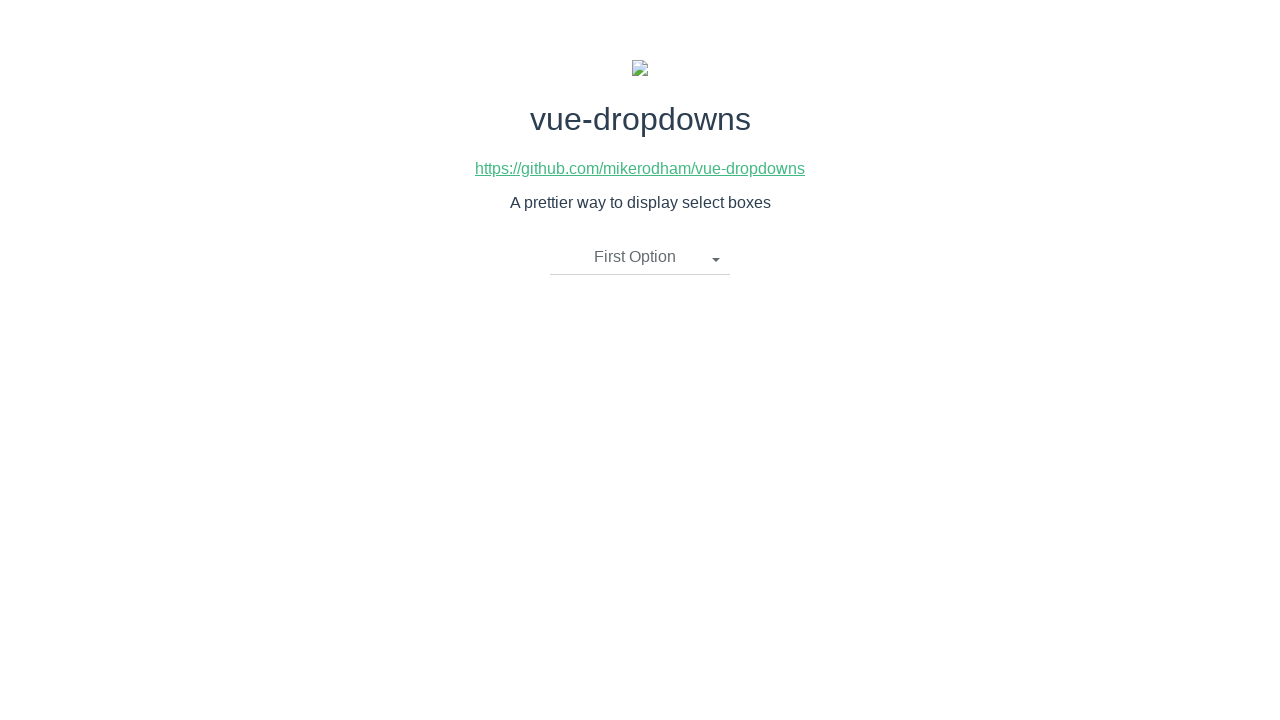

Clicked dropdown toggle to open menu at (640, 257) on li.dropdown-toggle
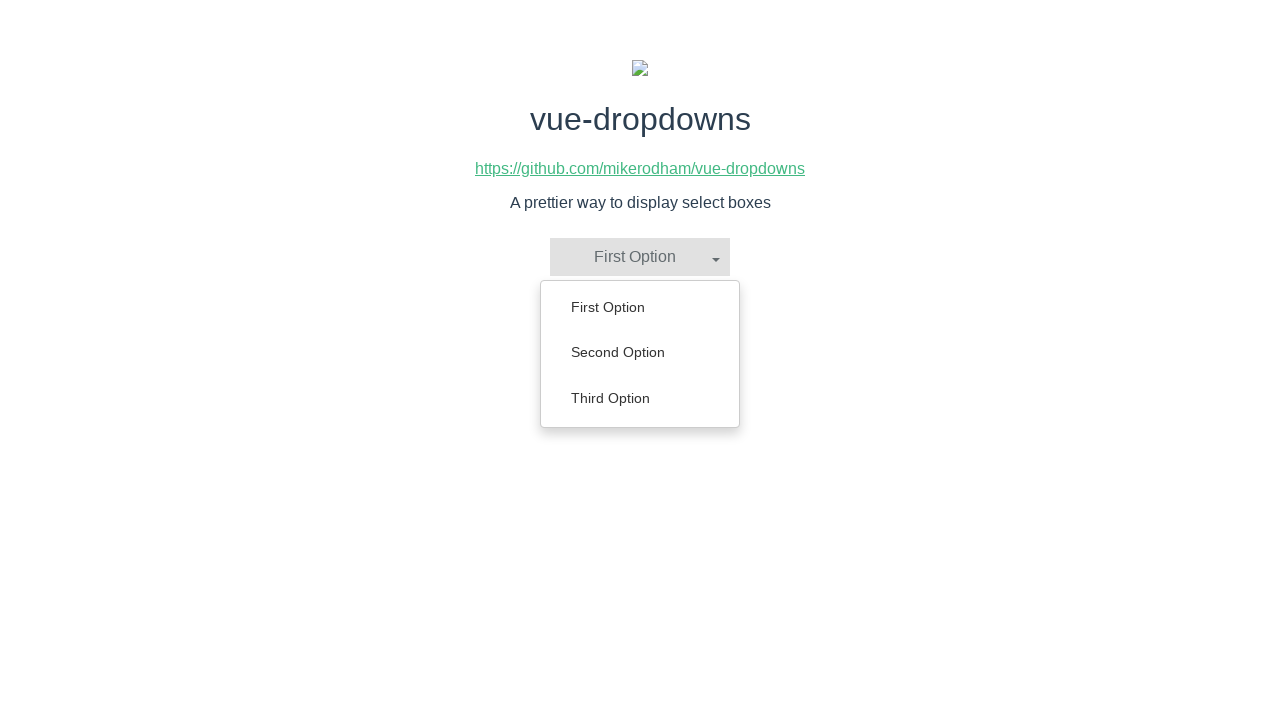

Dropdown menu items loaded
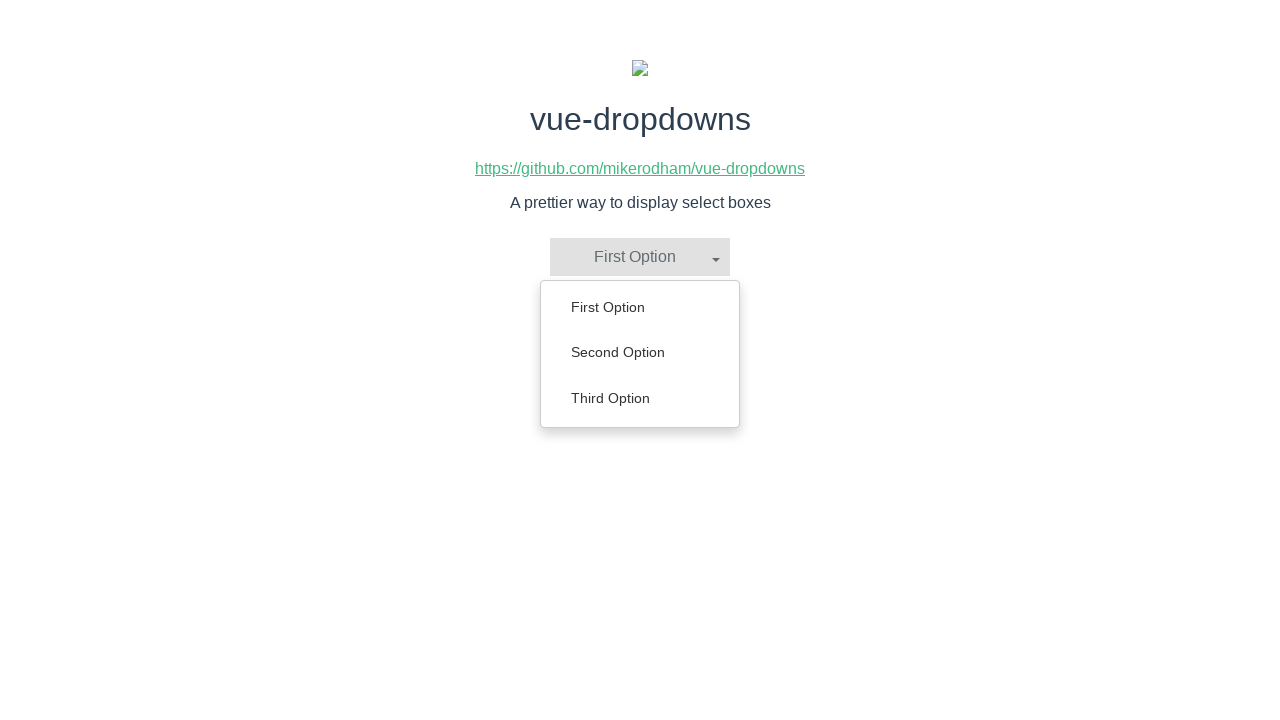

Selected 'Second Option' from dropdown at (640, 352) on ul.dropdown-menu li a:has-text('Second Option')
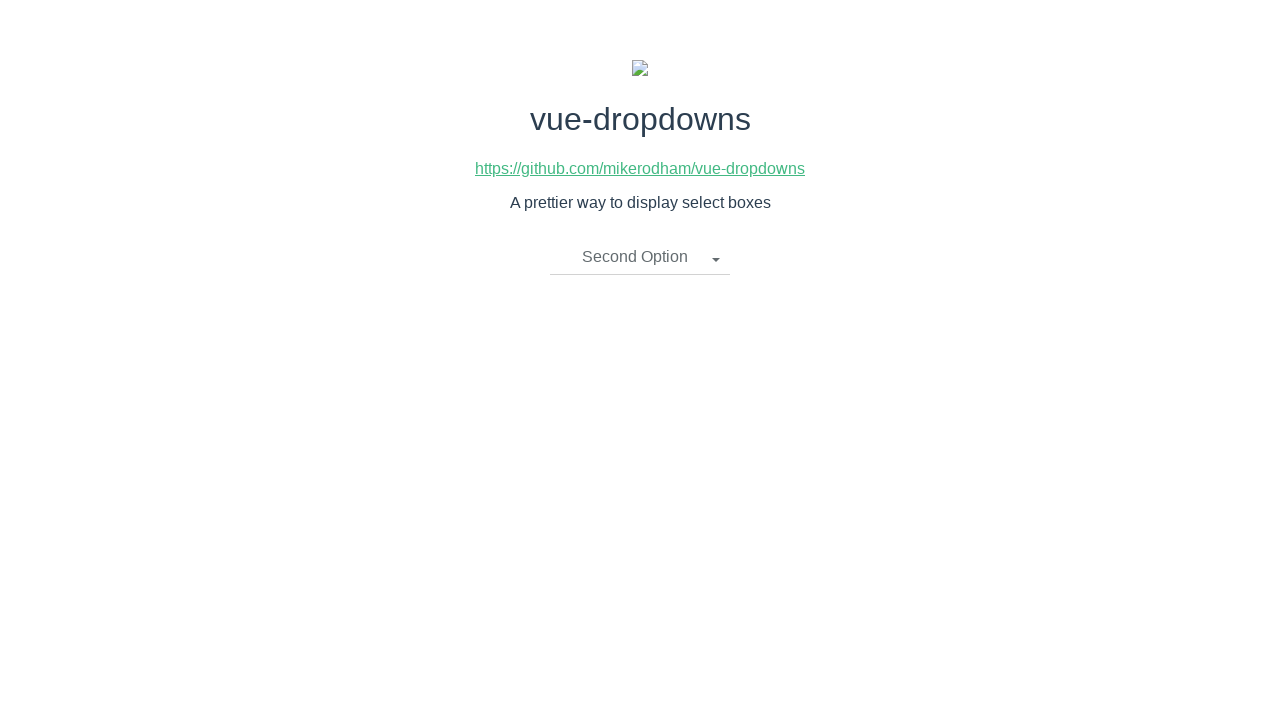

Verified 'Second Option' is selected
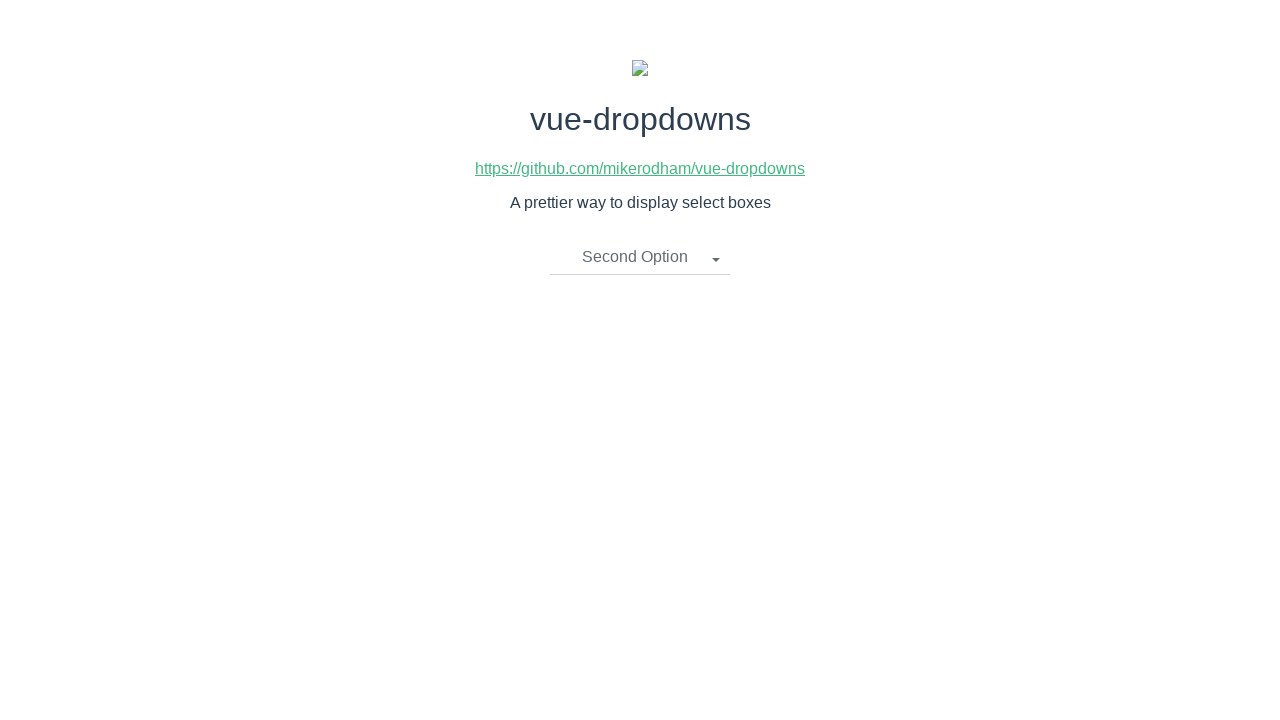

Clicked dropdown toggle to open menu at (640, 257) on li.dropdown-toggle
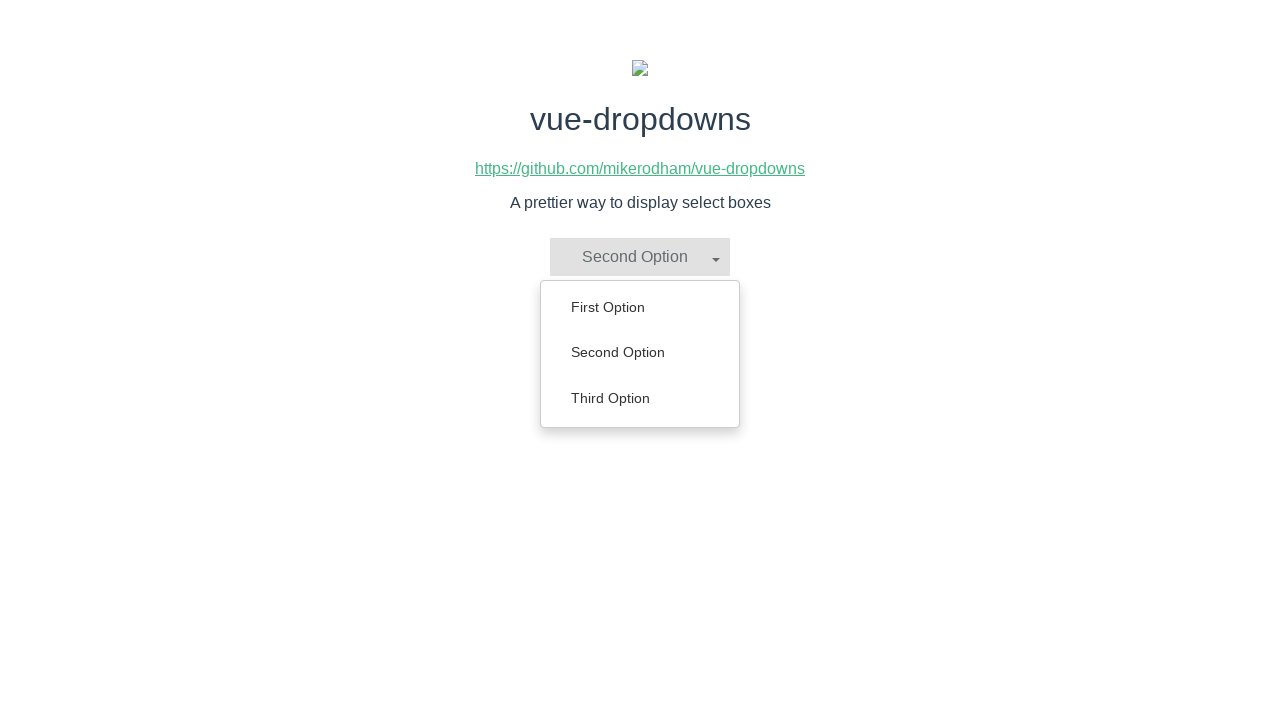

Dropdown menu items loaded
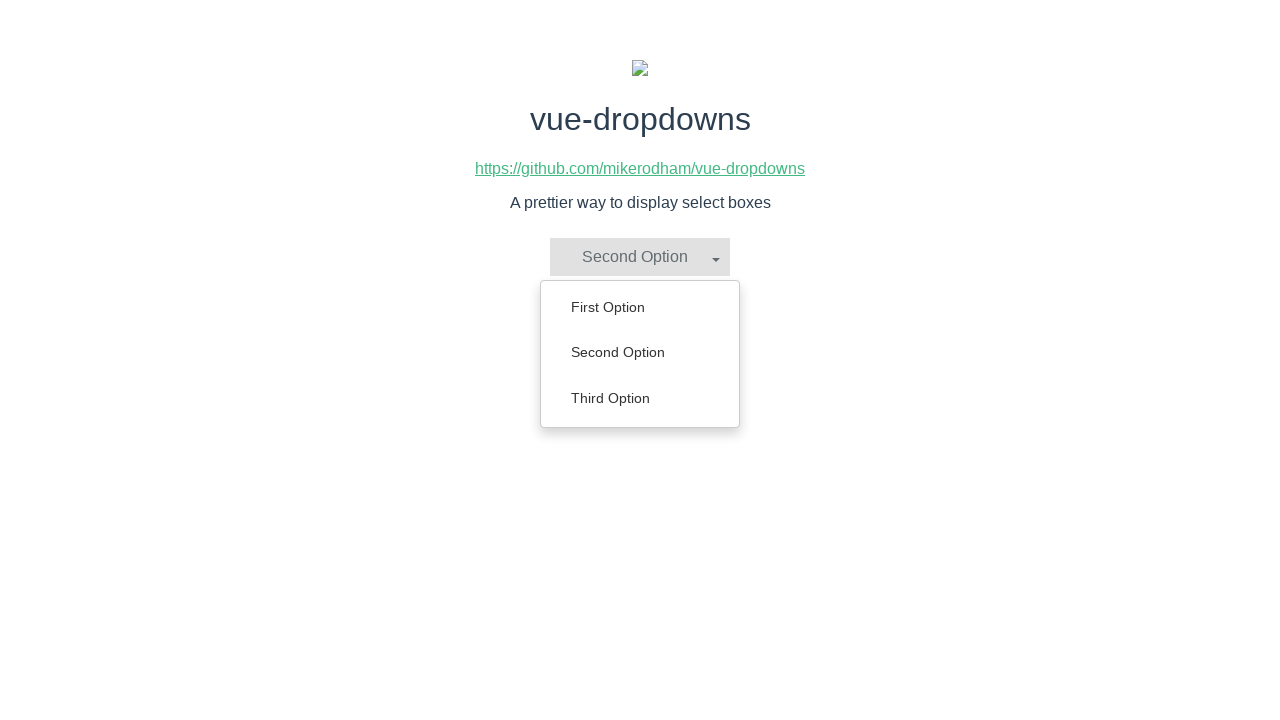

Selected 'Third Option' from dropdown at (640, 398) on ul.dropdown-menu li a:has-text('Third Option')
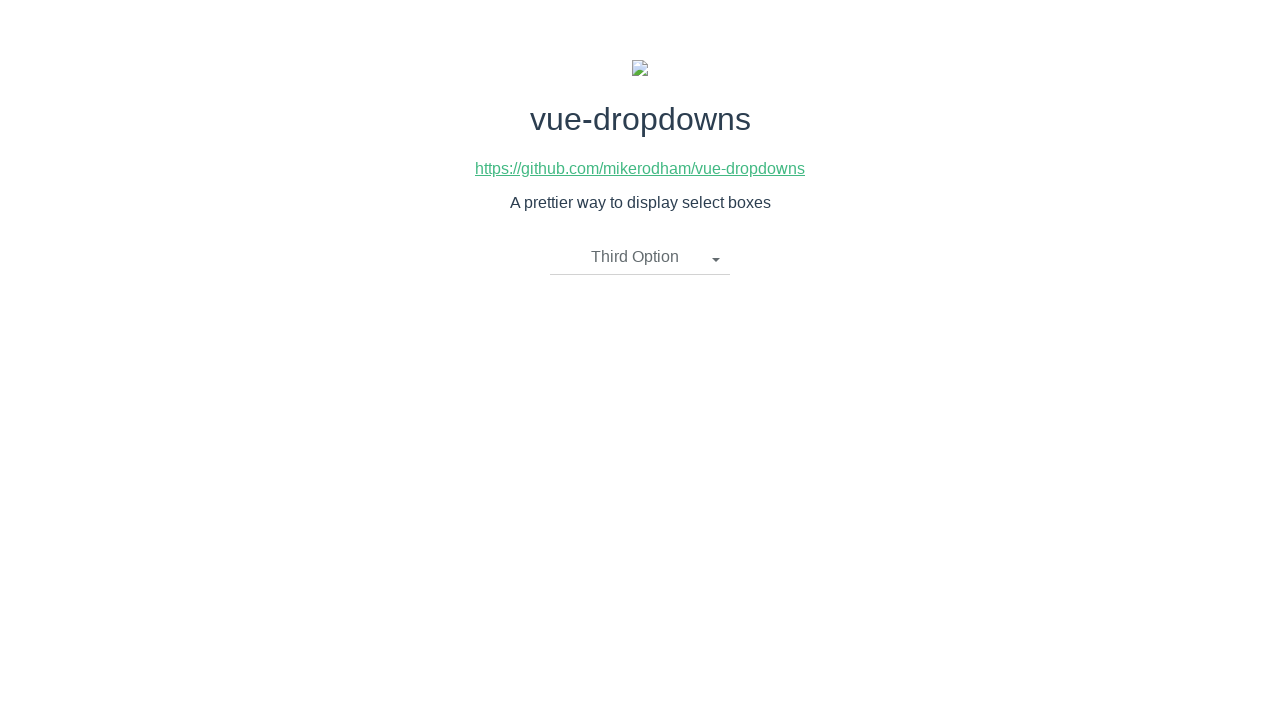

Verified 'Third Option' is selected
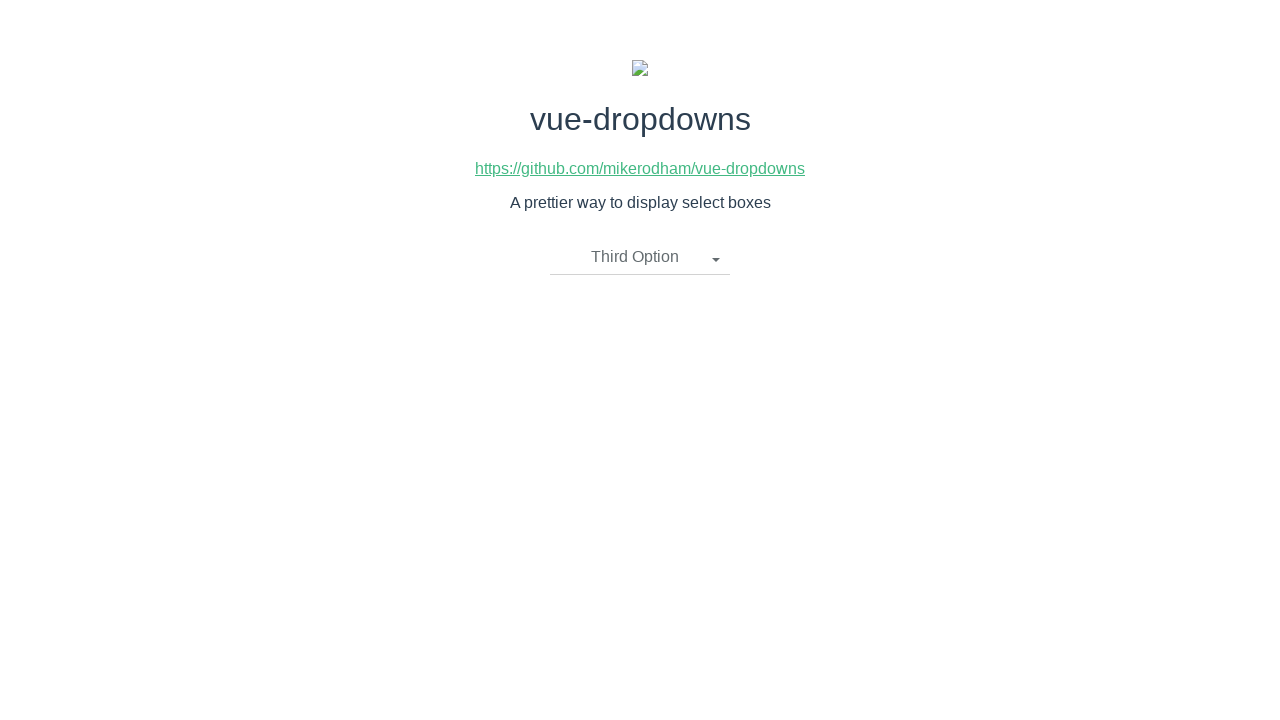

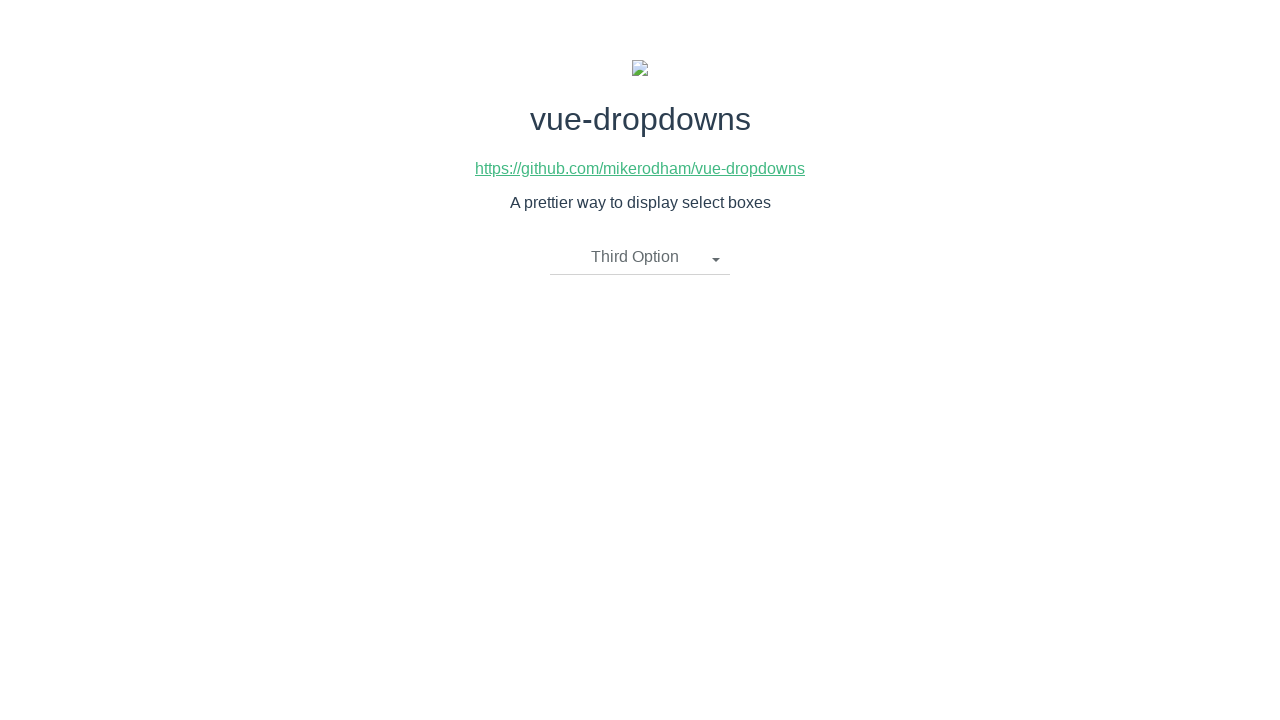